Navigates to Rediff.com homepage, clicks on a sign-in info link, refreshes the page, and navigates back to the previous page.

Starting URL: https://www.rediff.com/

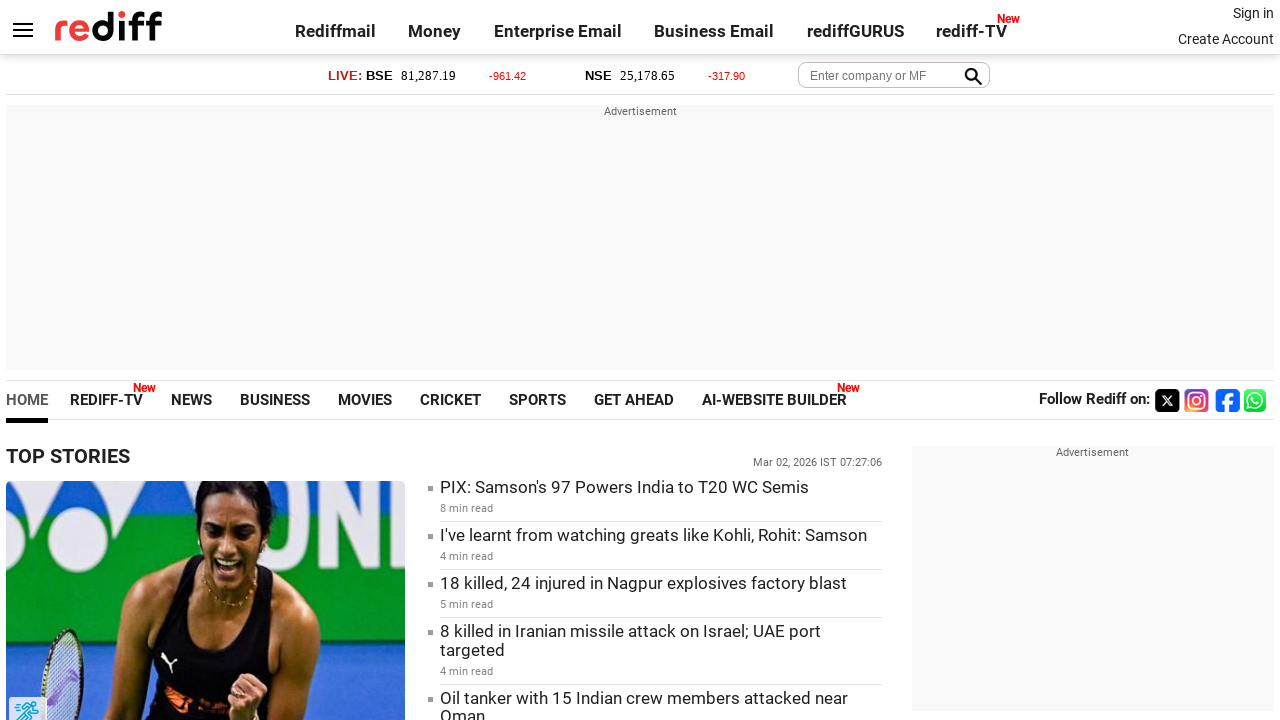

Clicked on sign-in info link at (1253, 13) on xpath=//*[@id='signin_info']/a[1]
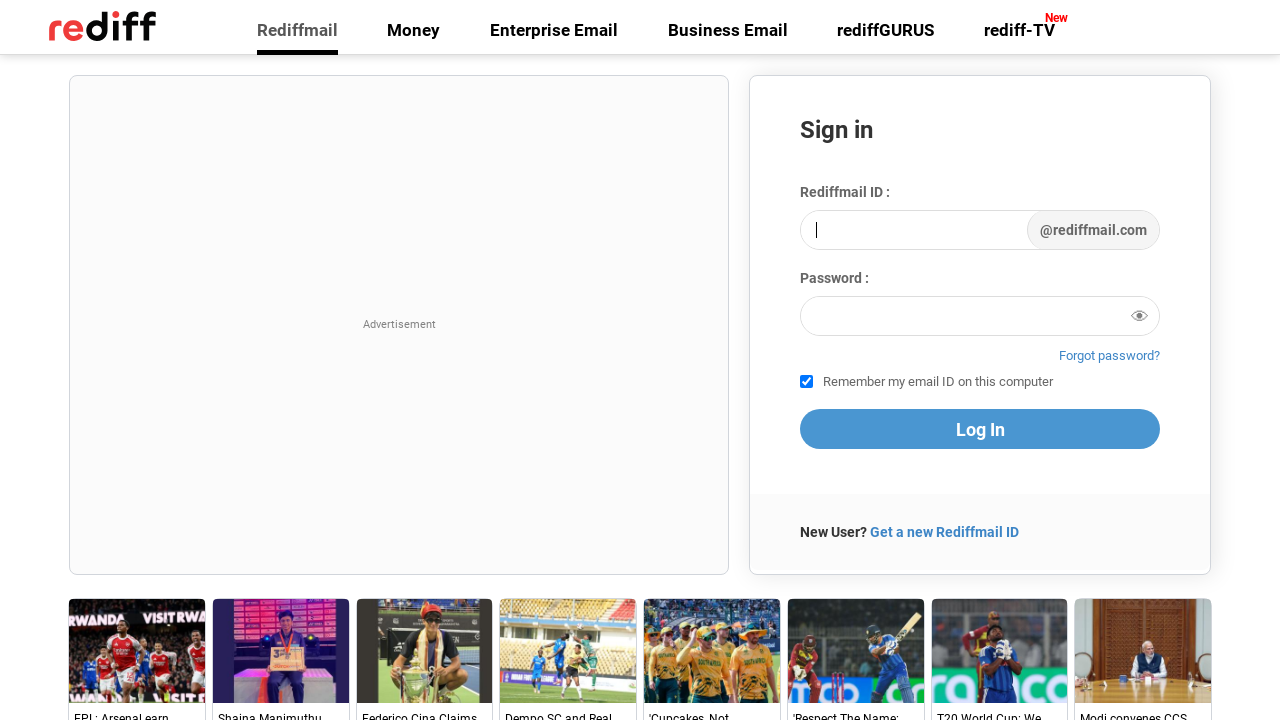

Refreshed the current page
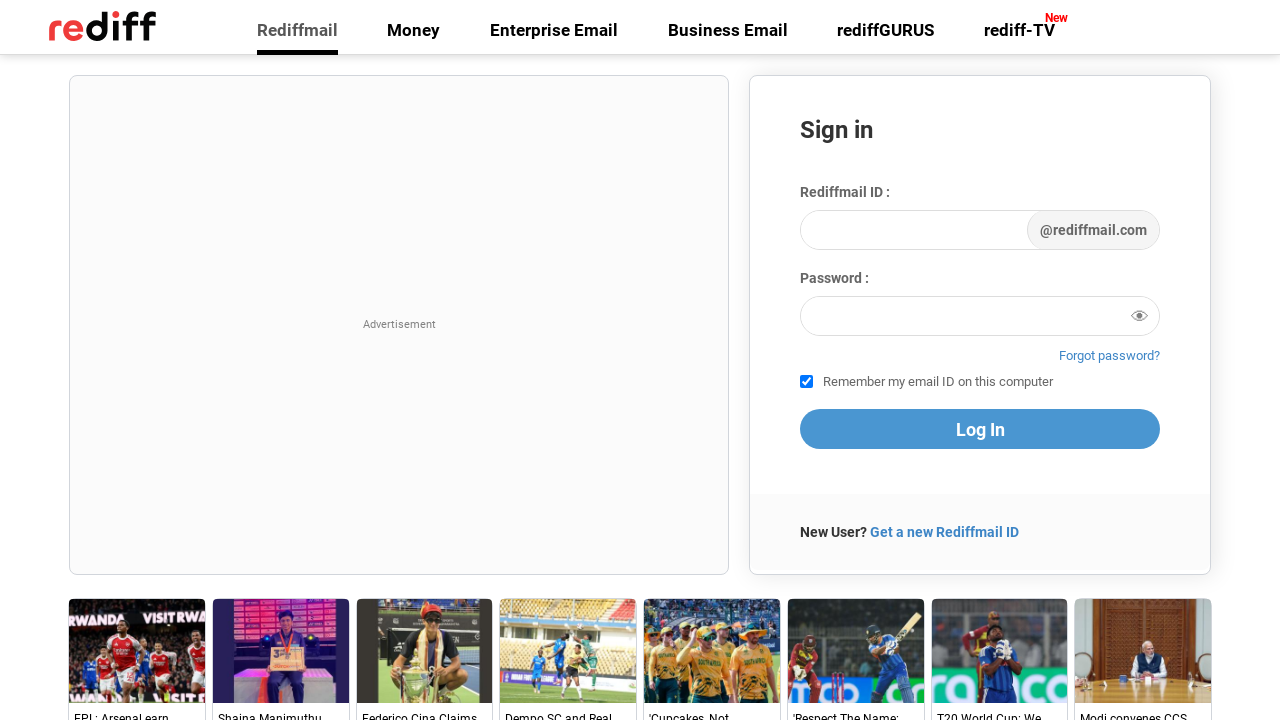

Navigated back to the previous page
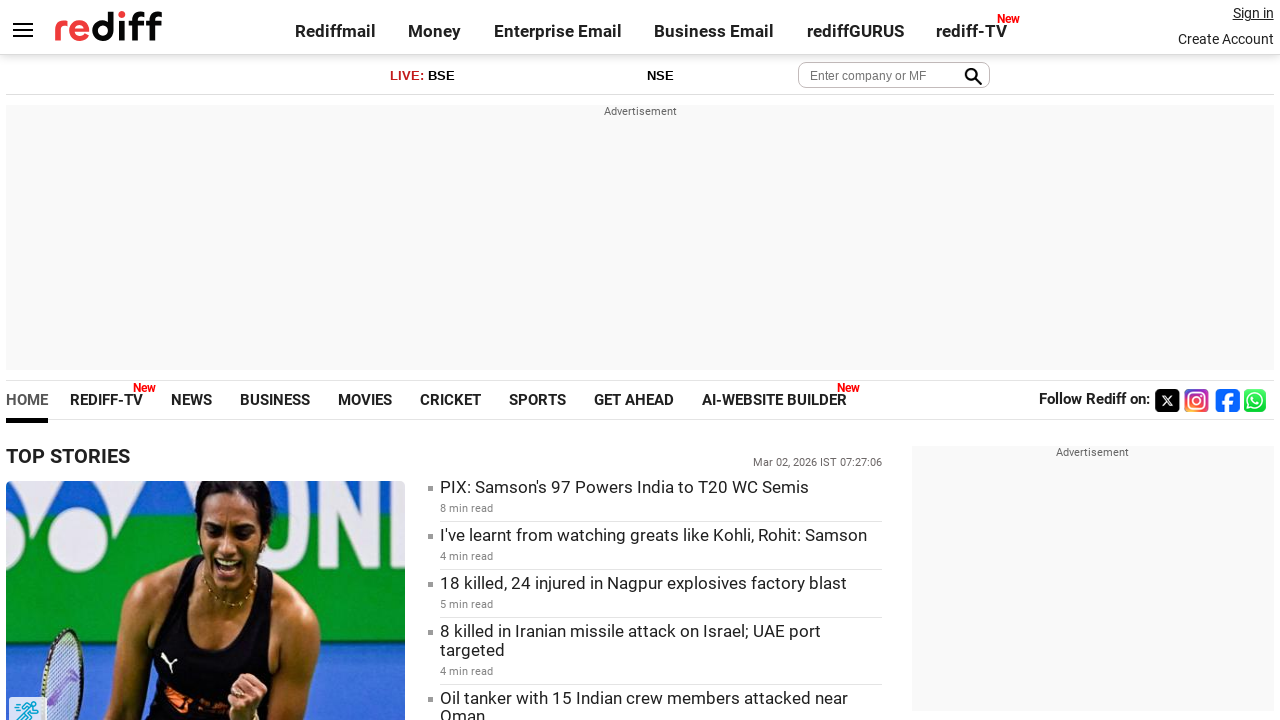

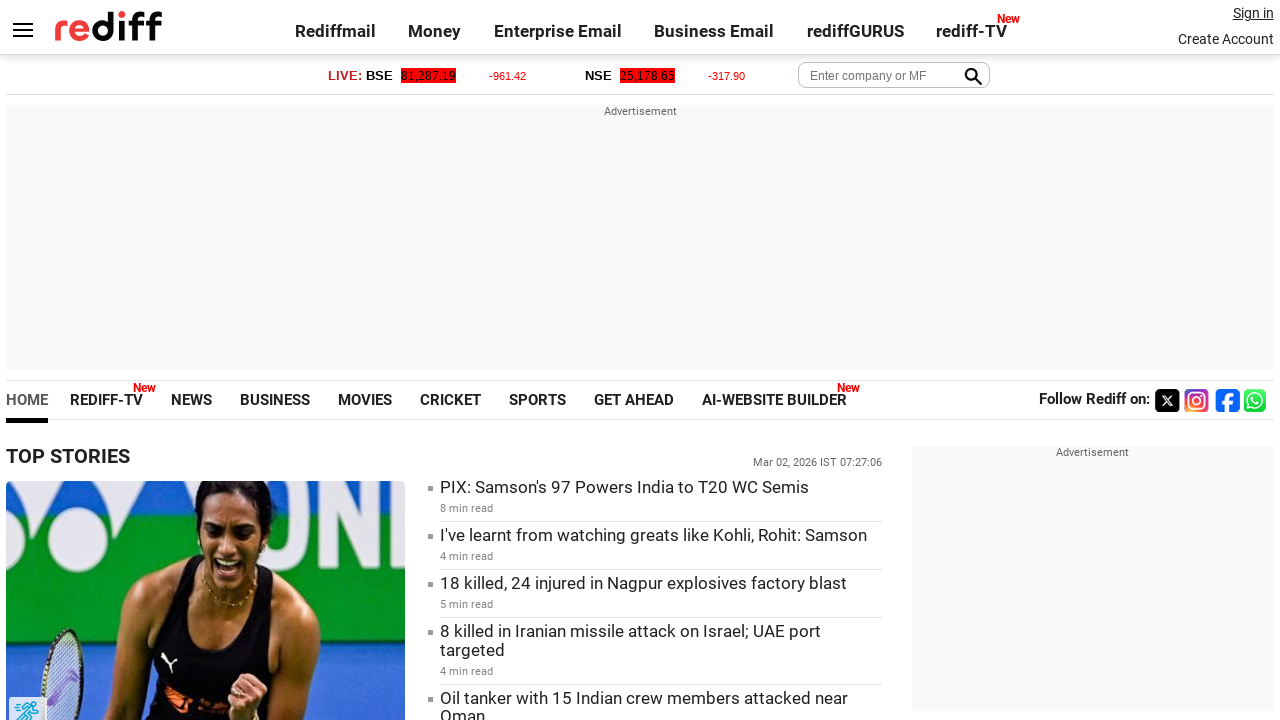